Tests table data verification by finding rows containing "Python" in the course name and verifying the corresponding price is "25"

Starting URL: https://rahulshettyacademy.com/AutomationPractice/

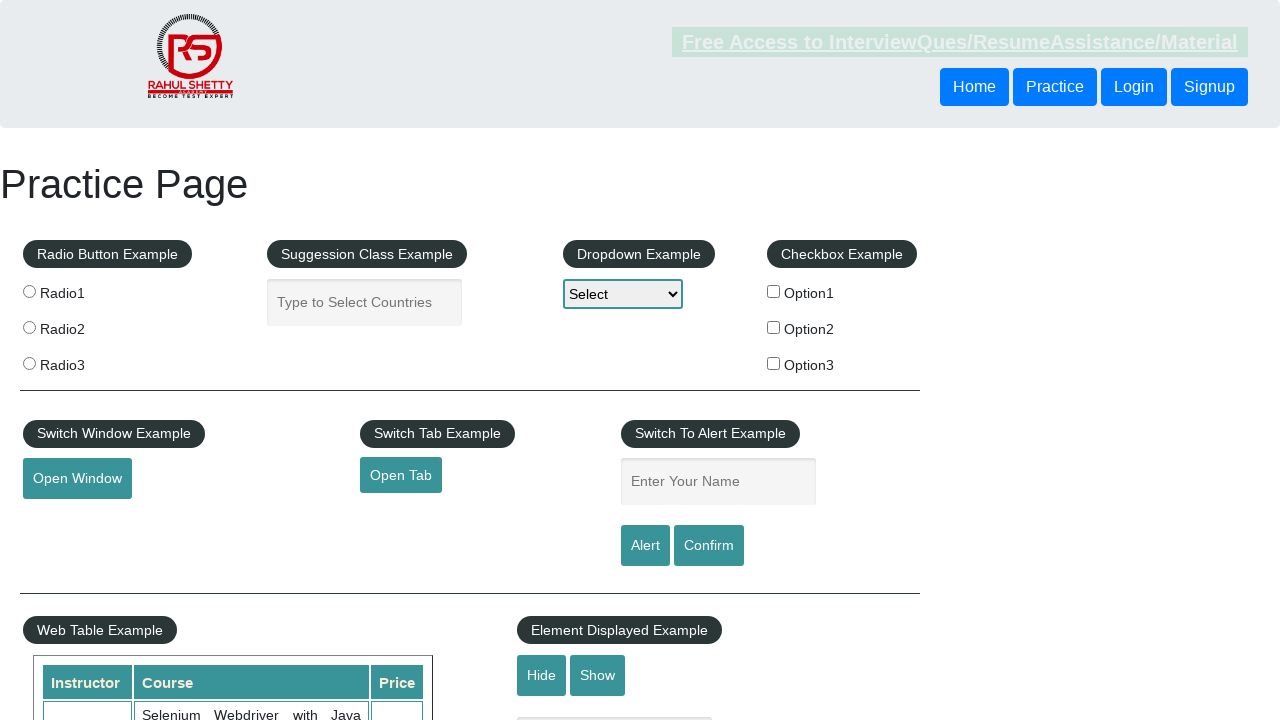

Waited for table to load - second column cells are visible
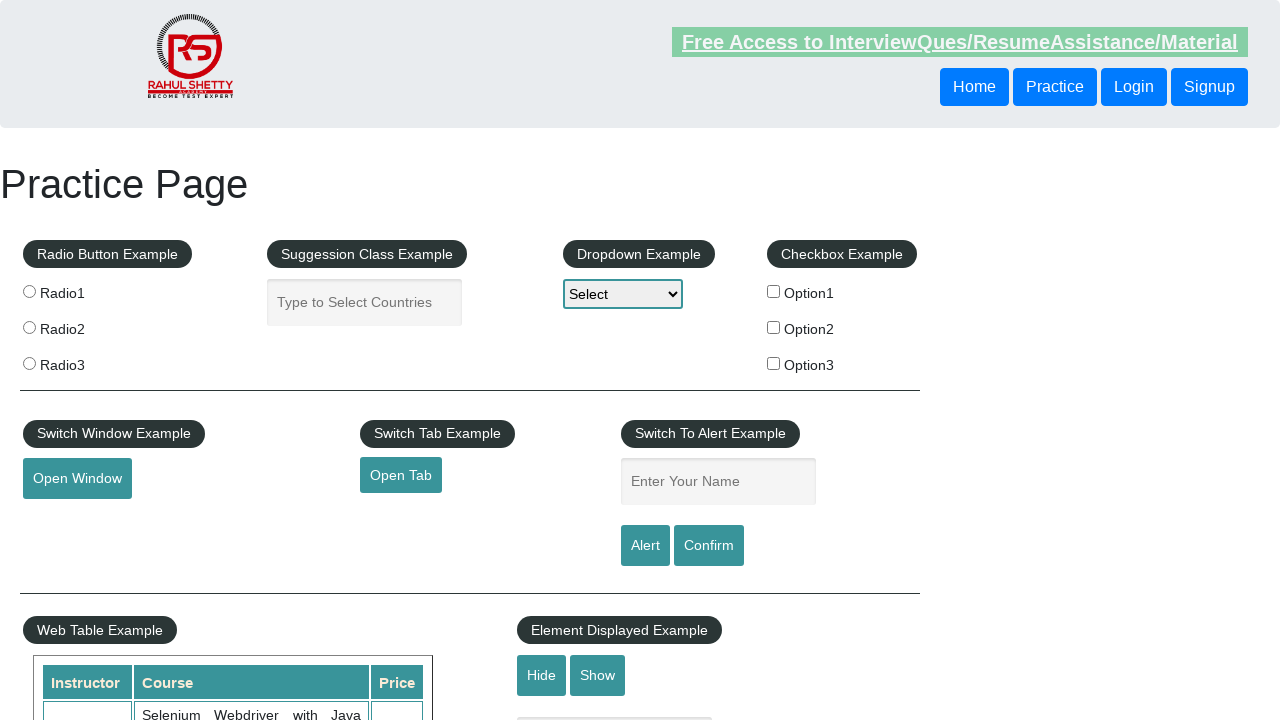

Retrieved all cells from the second column of the table
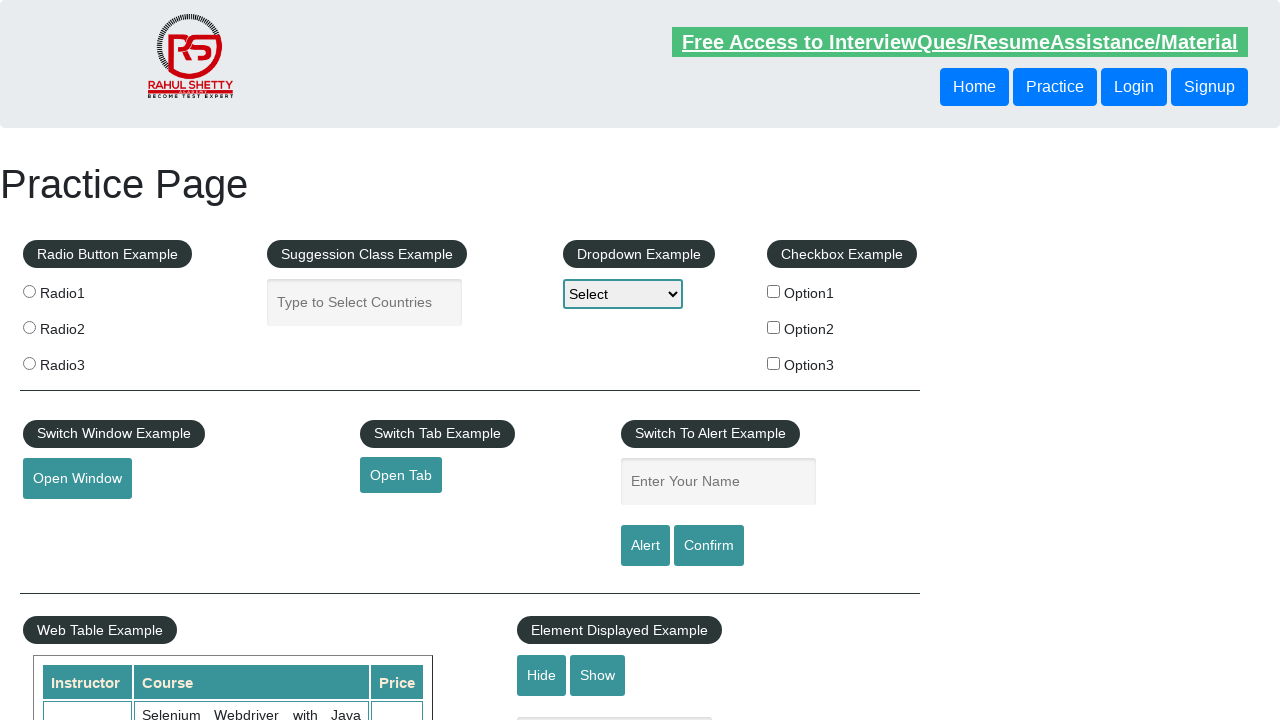

Found 'Python' course at index 7: Master Selenium Automation in simple Python Language
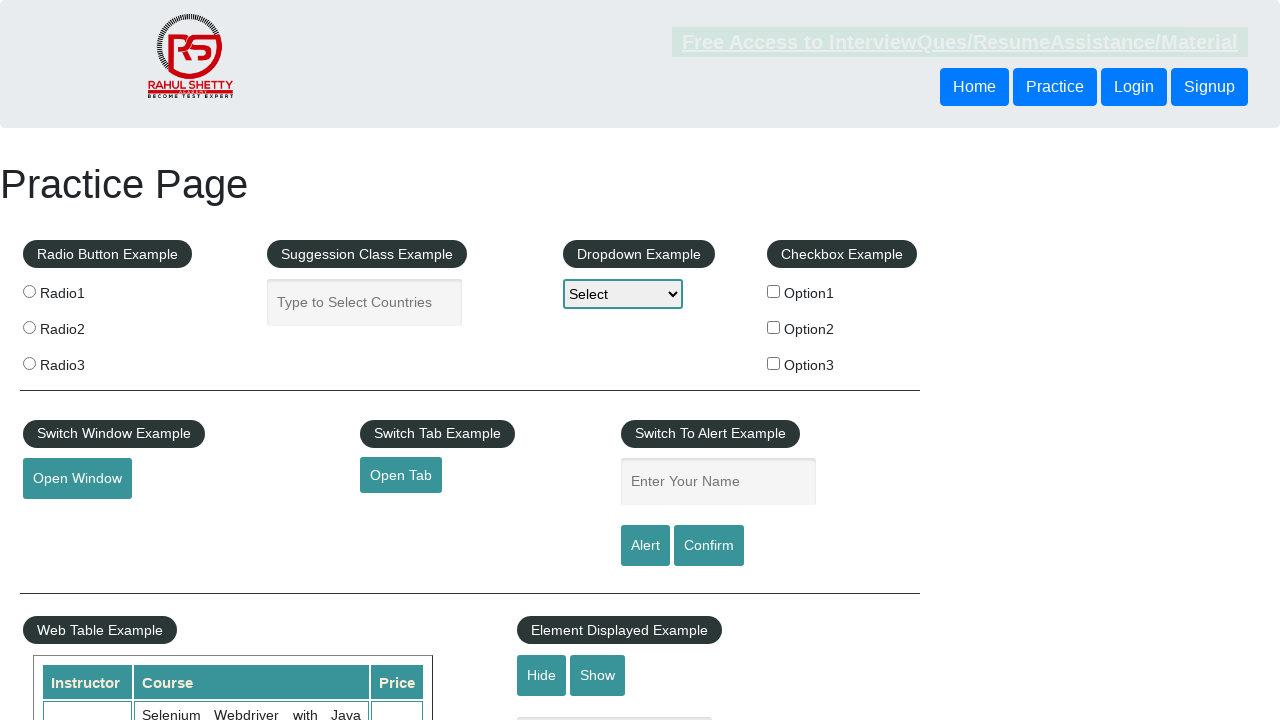

Located price cell for Python course at index 7
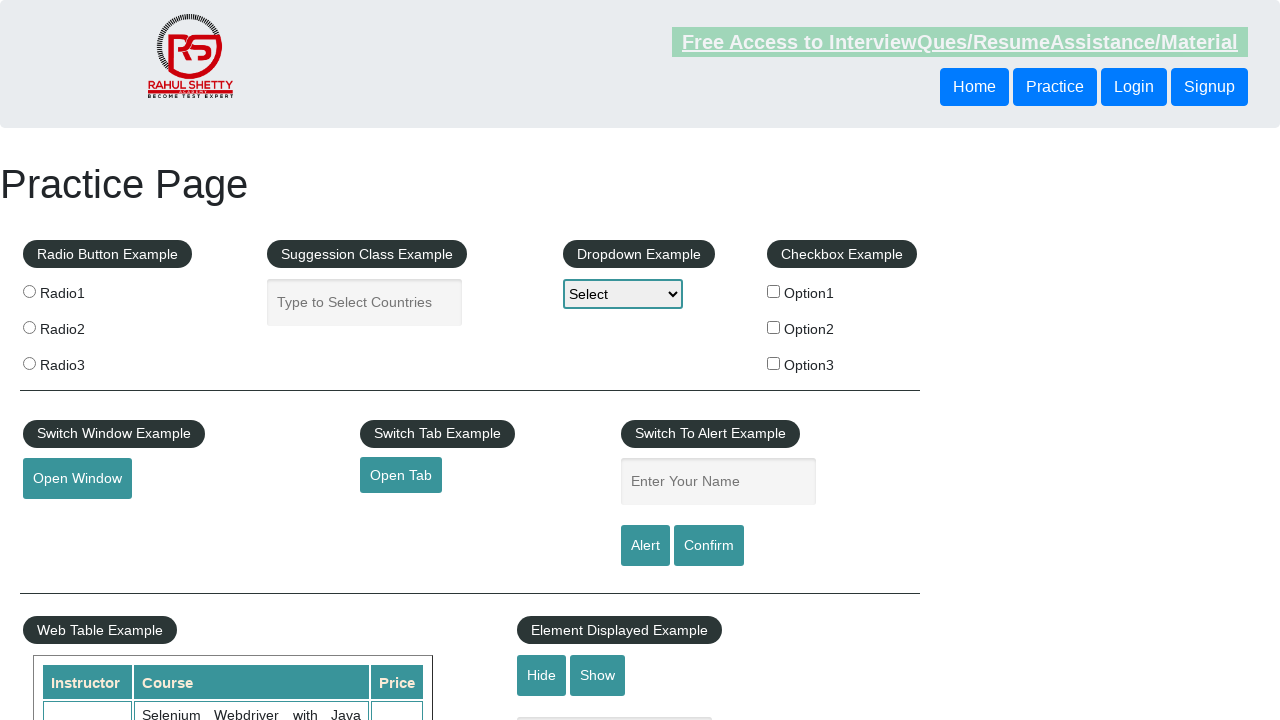

Retrieved price text: 25
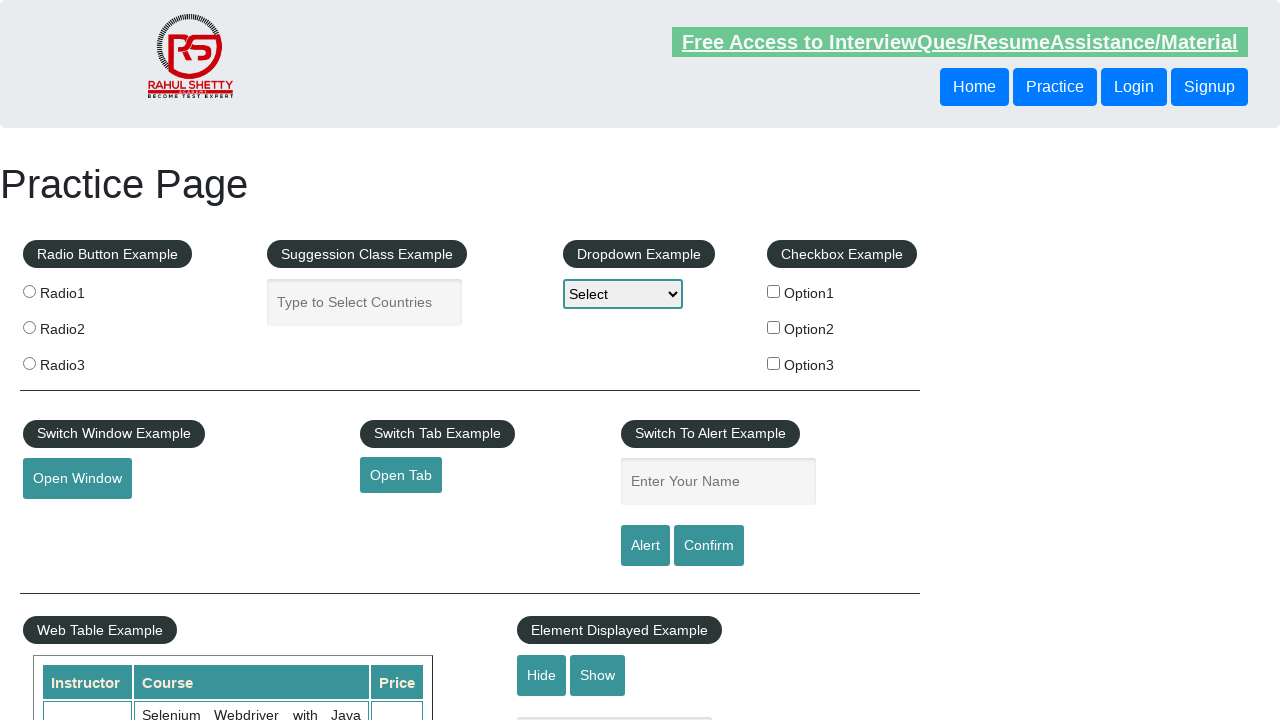

Verified Python course price is '25'
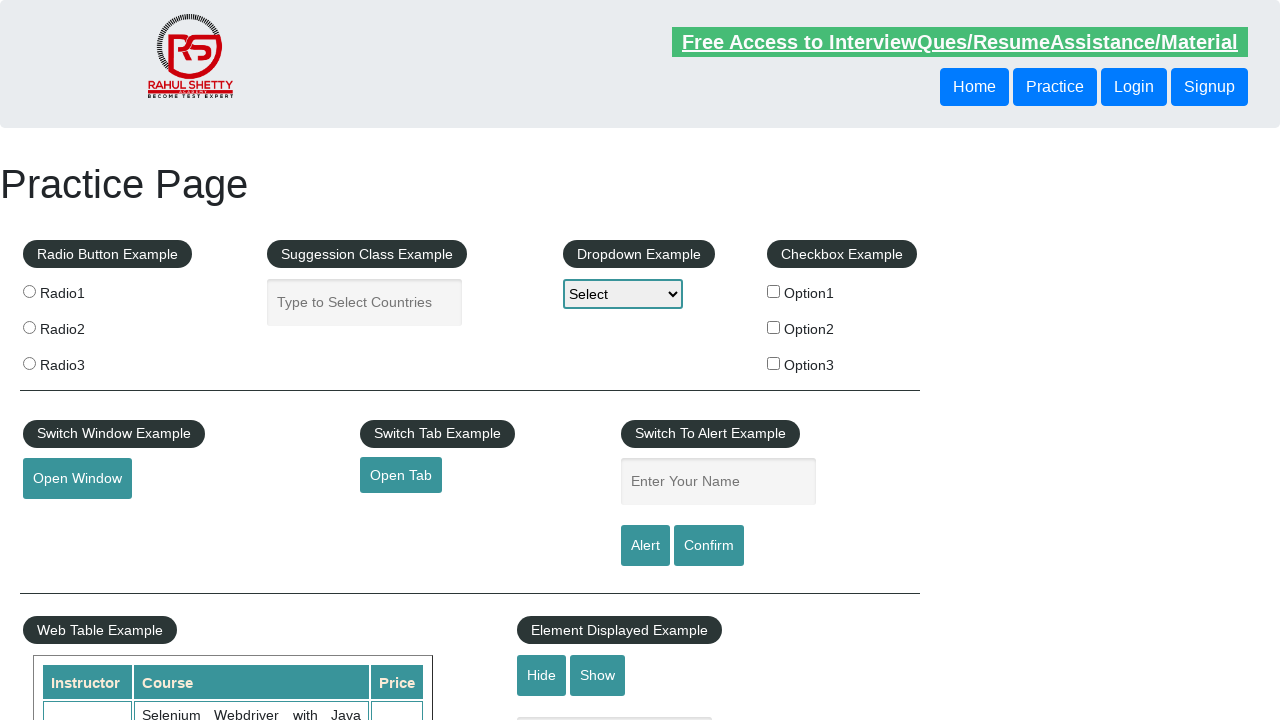

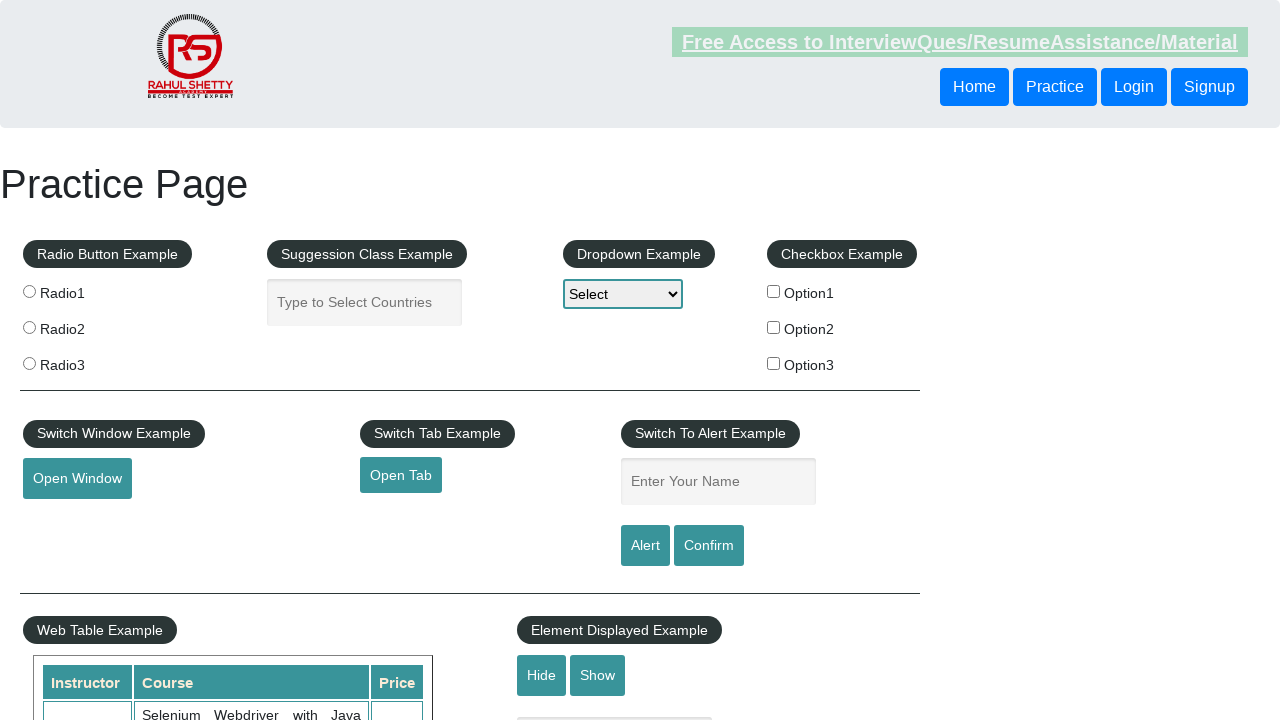